Tests that completed items are removed when clicking the Clear completed button

Starting URL: https://demo.playwright.dev/todomvc

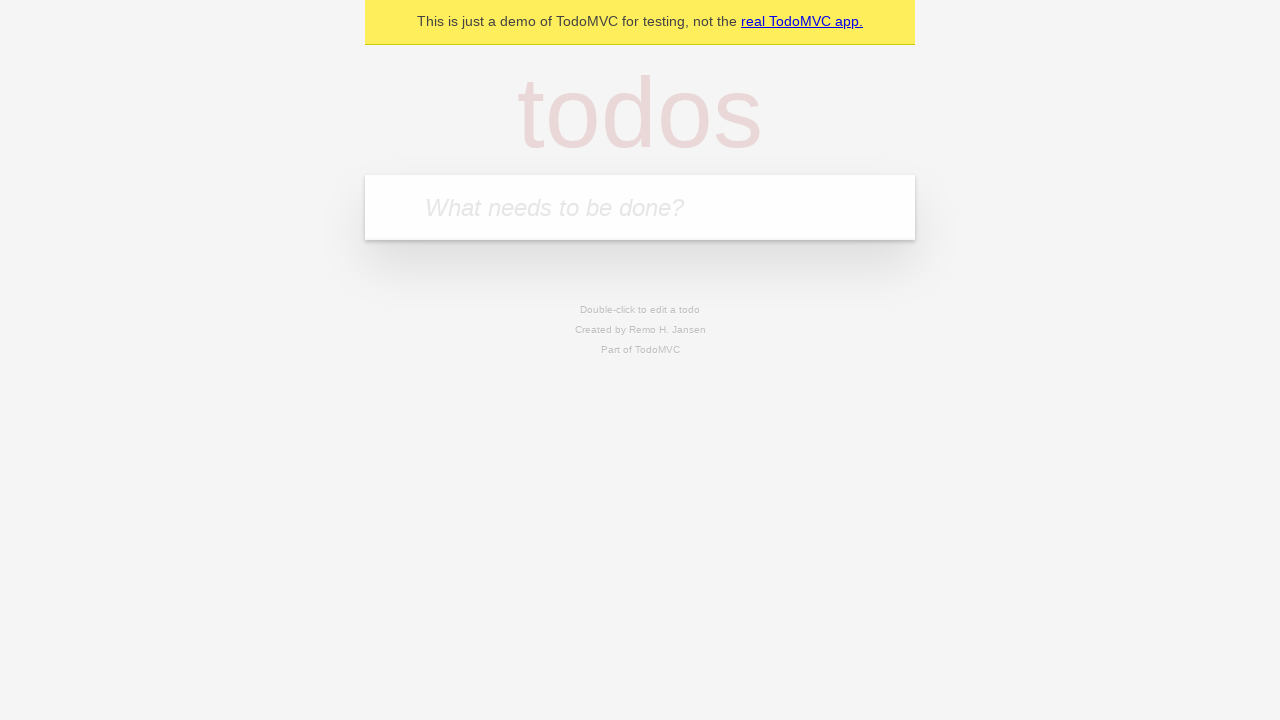

Filled todo input with 'buy some cheese' on internal:attr=[placeholder="What needs to be done?"i]
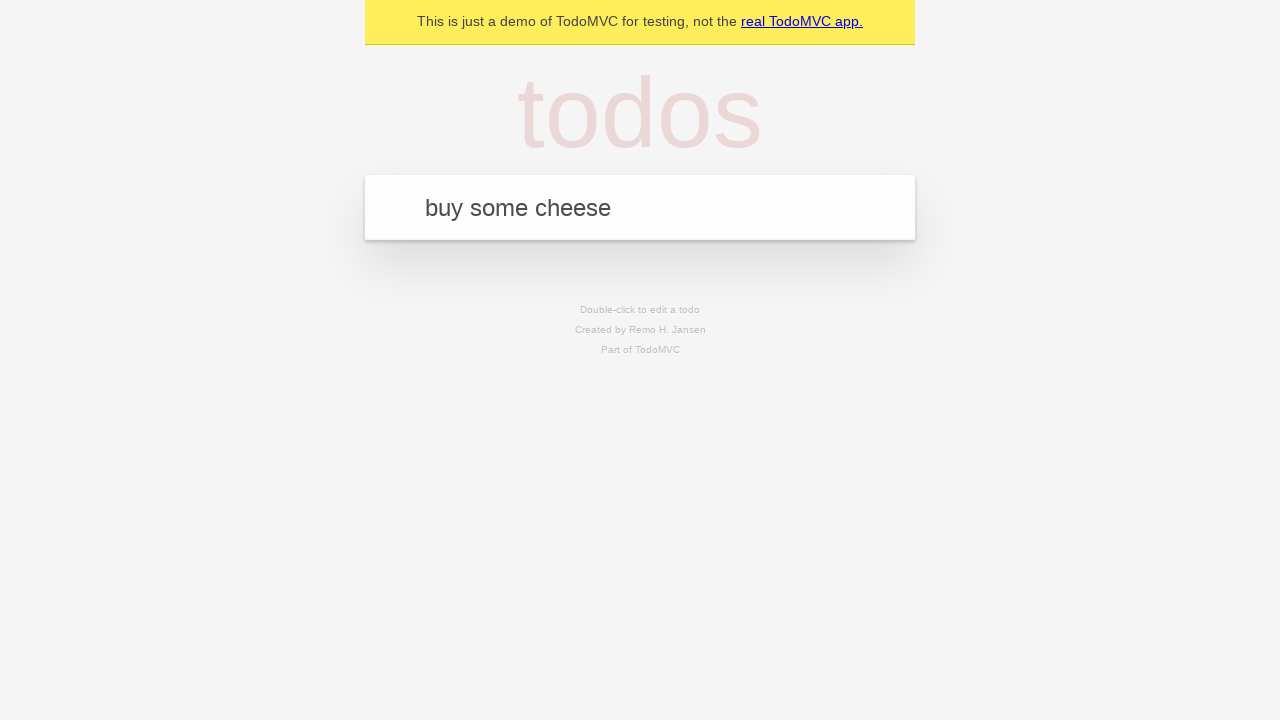

Pressed Enter to add first todo on internal:attr=[placeholder="What needs to be done?"i]
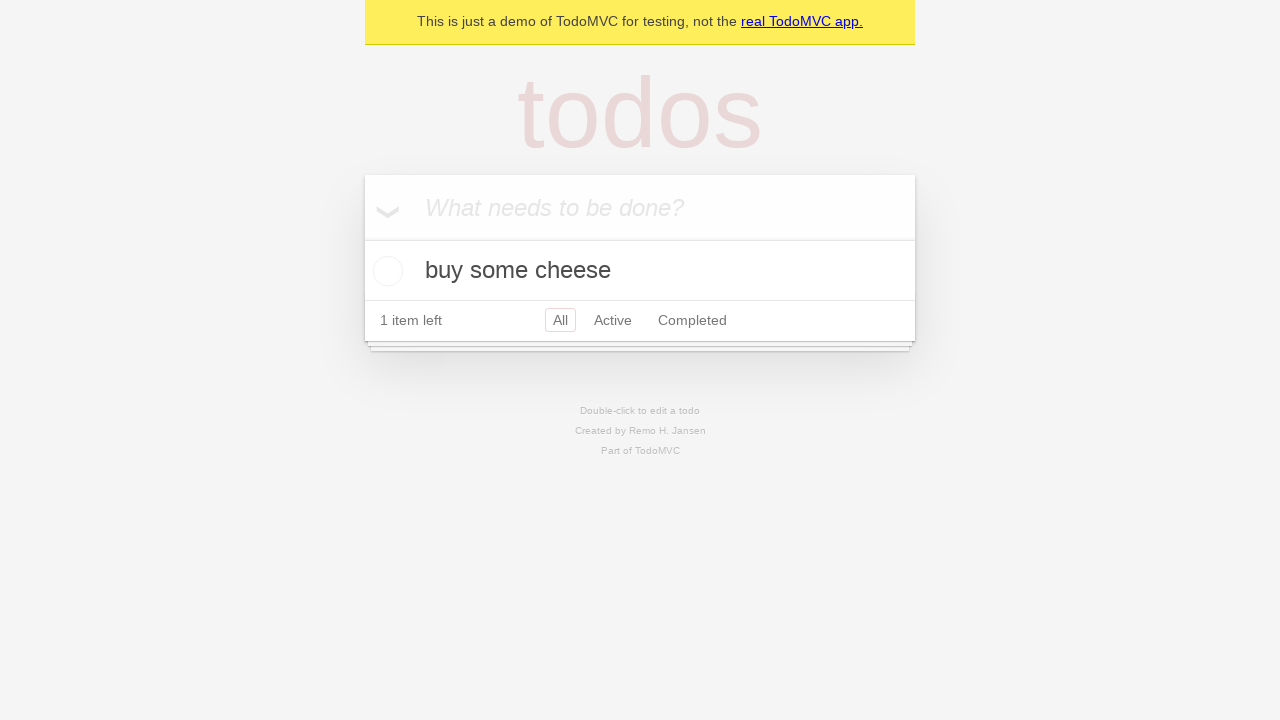

Filled todo input with 'feed the cat' on internal:attr=[placeholder="What needs to be done?"i]
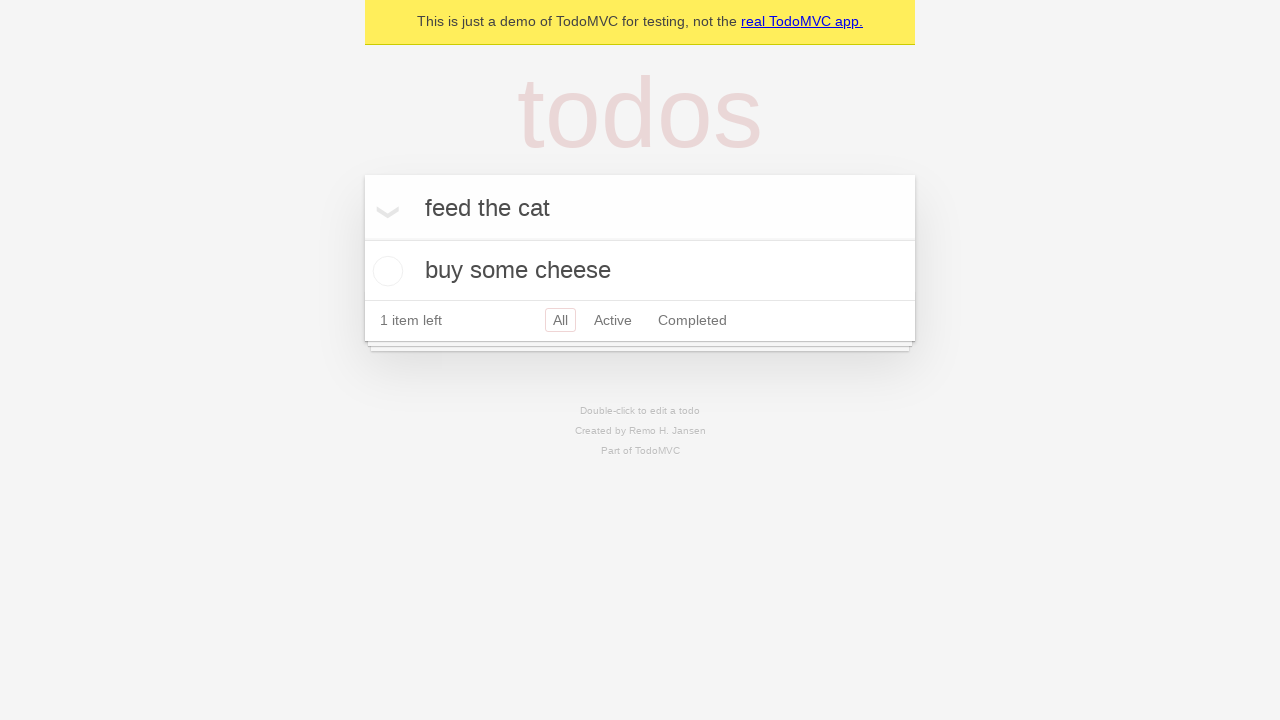

Pressed Enter to add second todo on internal:attr=[placeholder="What needs to be done?"i]
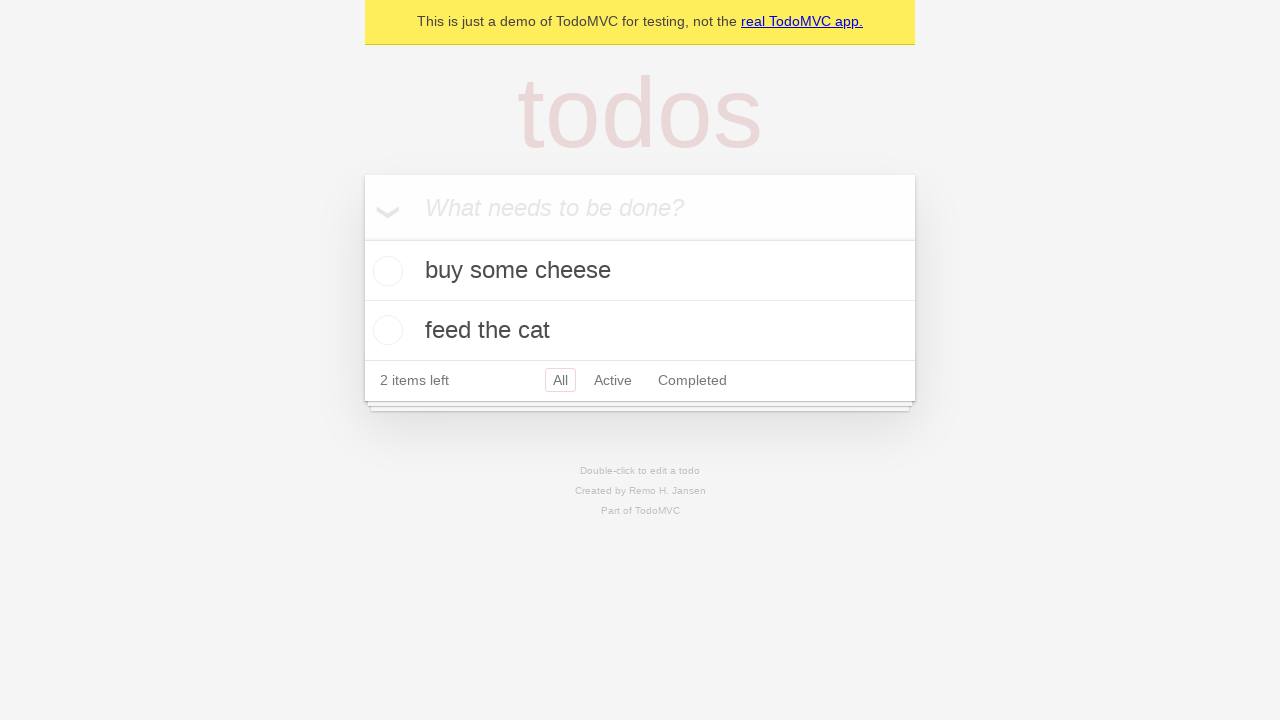

Filled todo input with 'book a doctors appointment' on internal:attr=[placeholder="What needs to be done?"i]
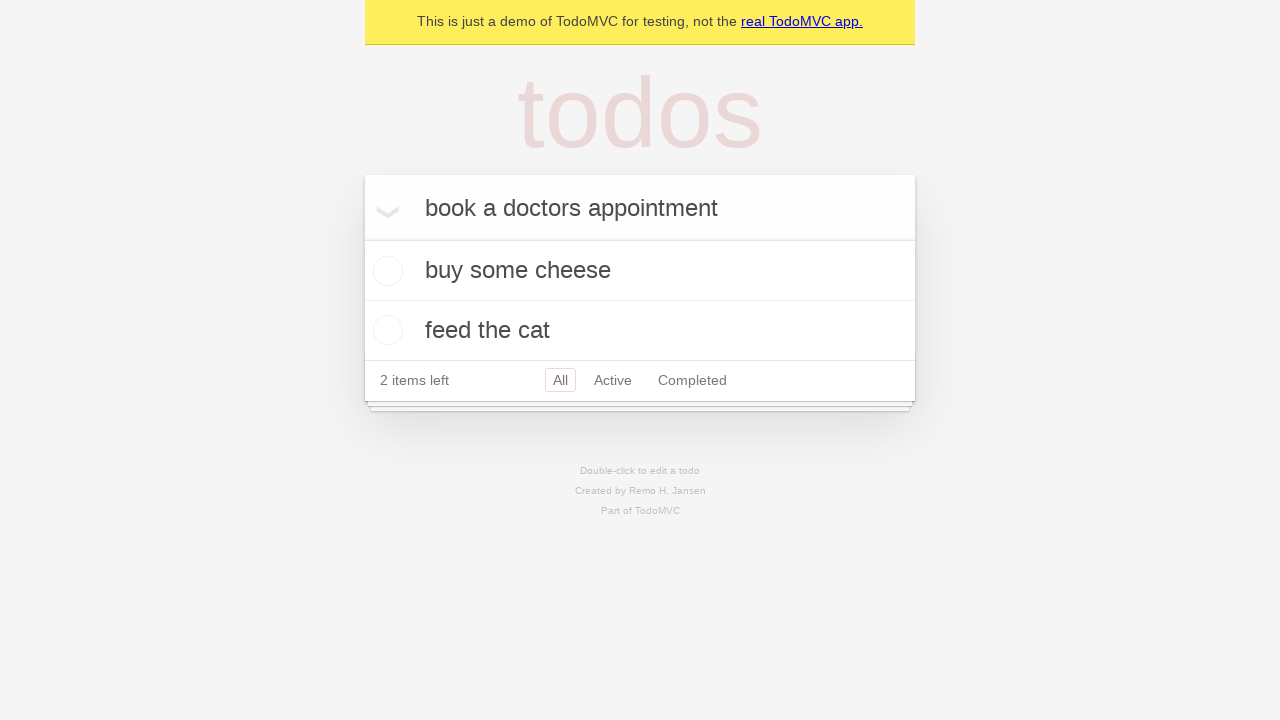

Pressed Enter to add third todo on internal:attr=[placeholder="What needs to be done?"i]
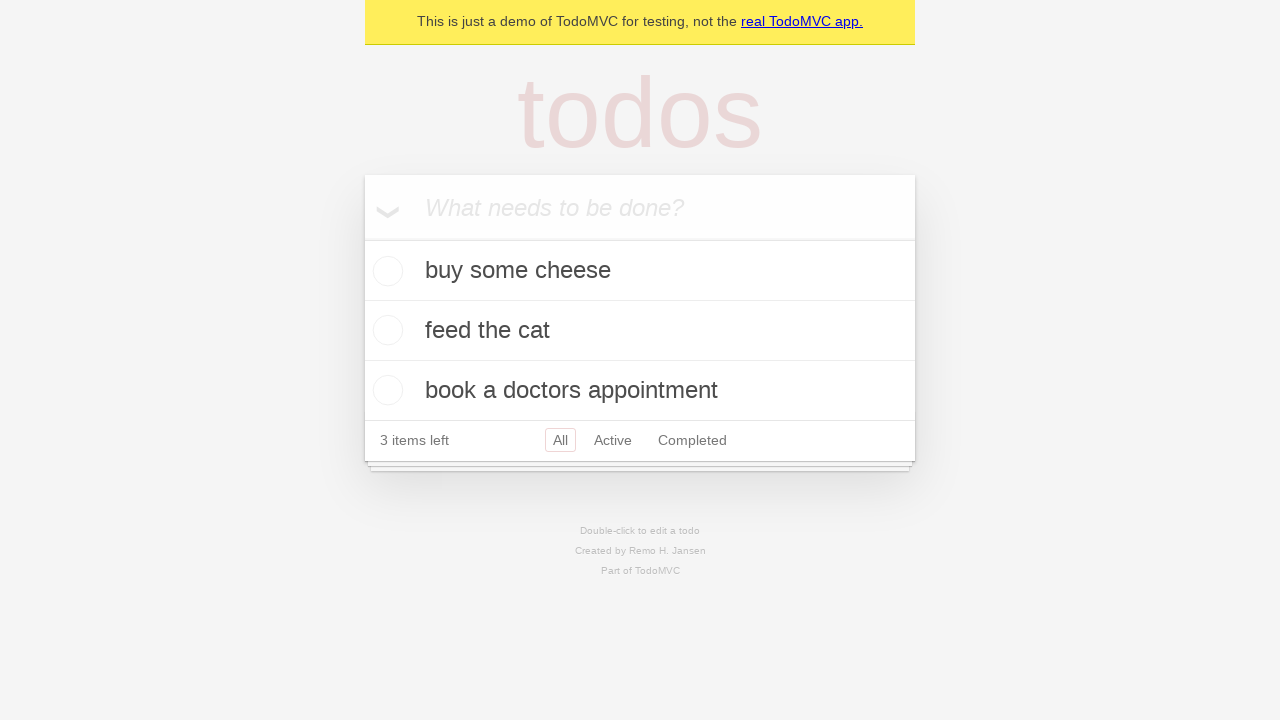

Checked the second todo item to mark it as completed at (385, 330) on internal:testid=[data-testid="todo-item"s] >> nth=1 >> internal:role=checkbox
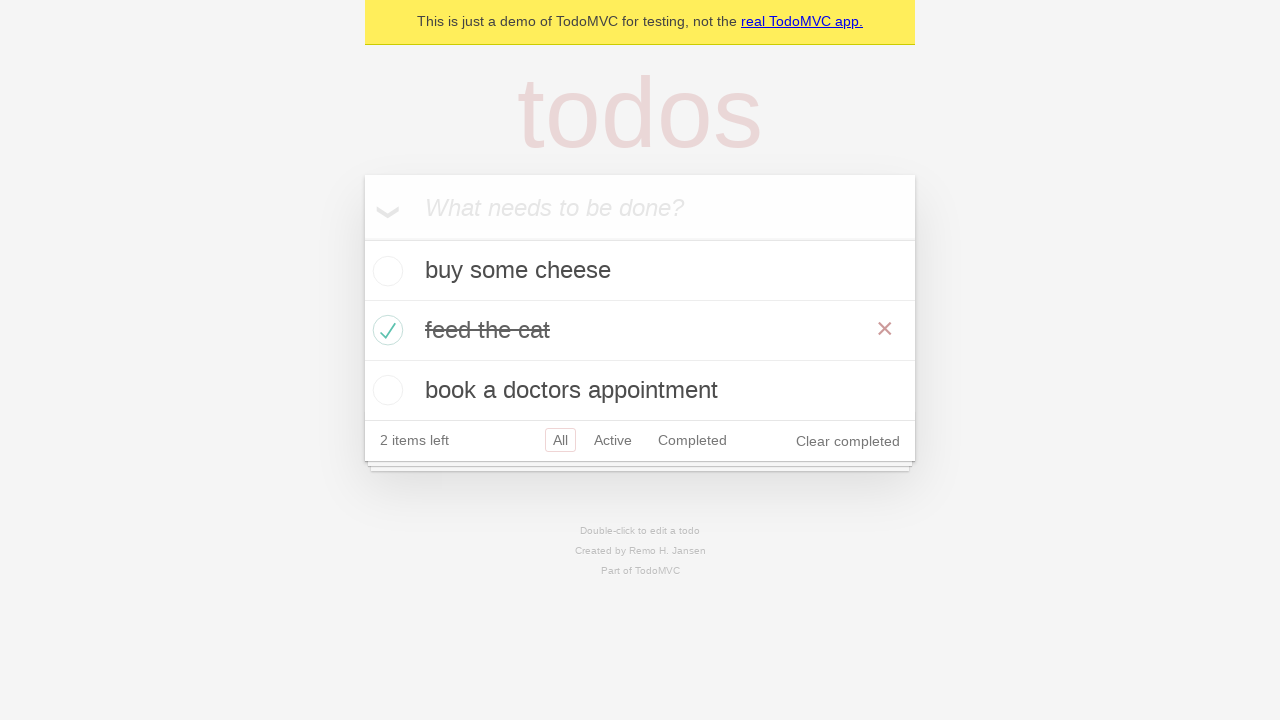

Clicked 'Clear completed' button to remove completed items at (848, 441) on internal:role=button[name="Clear completed"i]
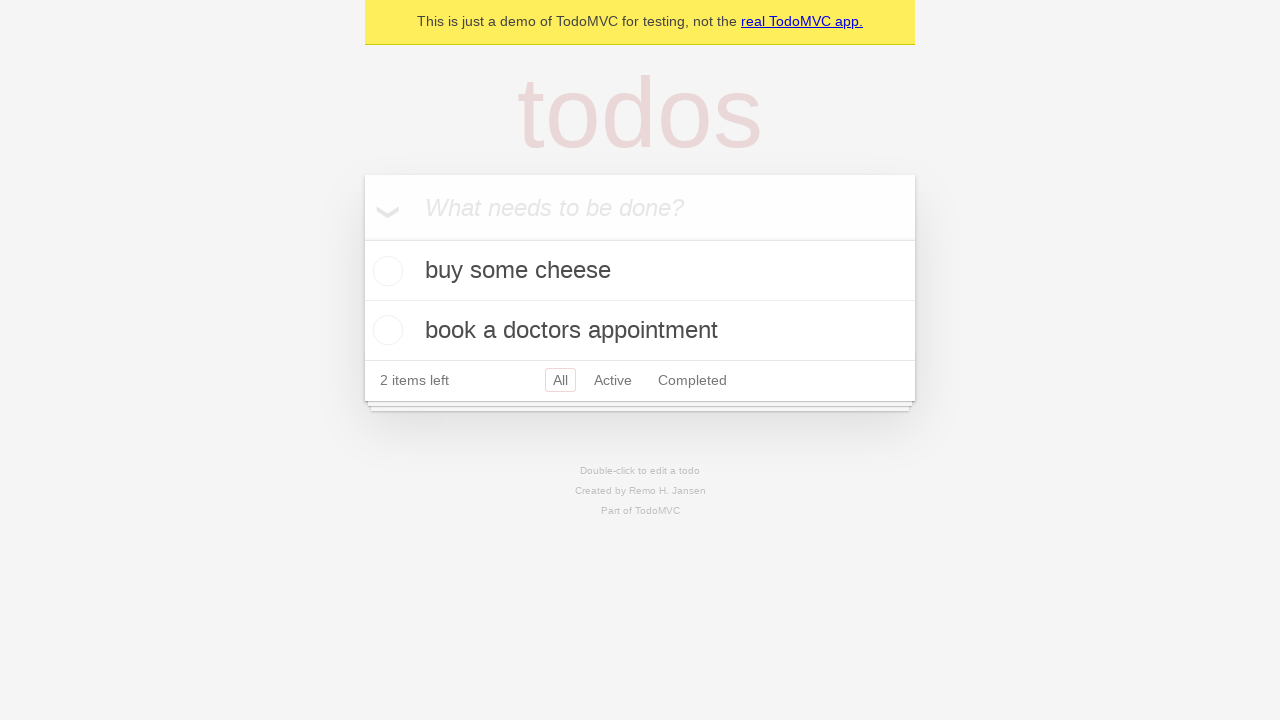

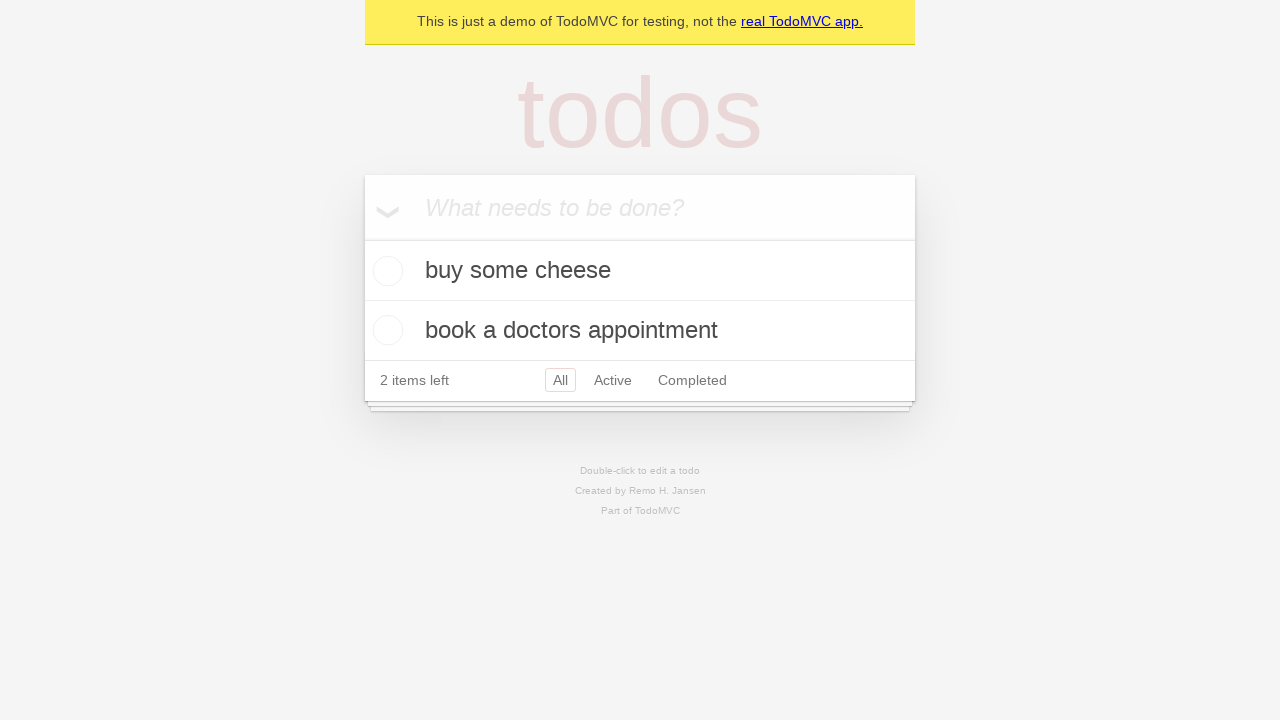